Tests the HTML5 download attribute functionality on W3Schools by switching to an iframe and clicking a download link

Starting URL: https://www.w3schools.com/tags/tryit.asp?filename=tryhtml5_a_download

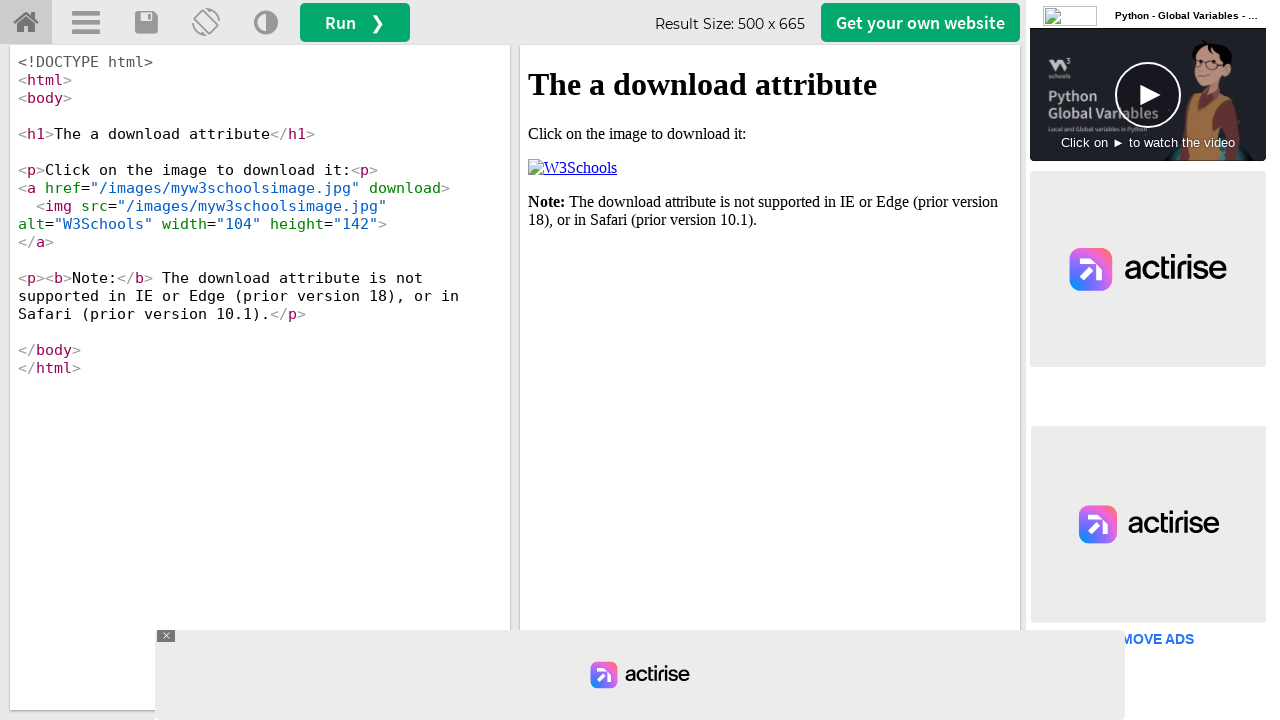

Located iframe #iframeResult containing the HTML5 download test
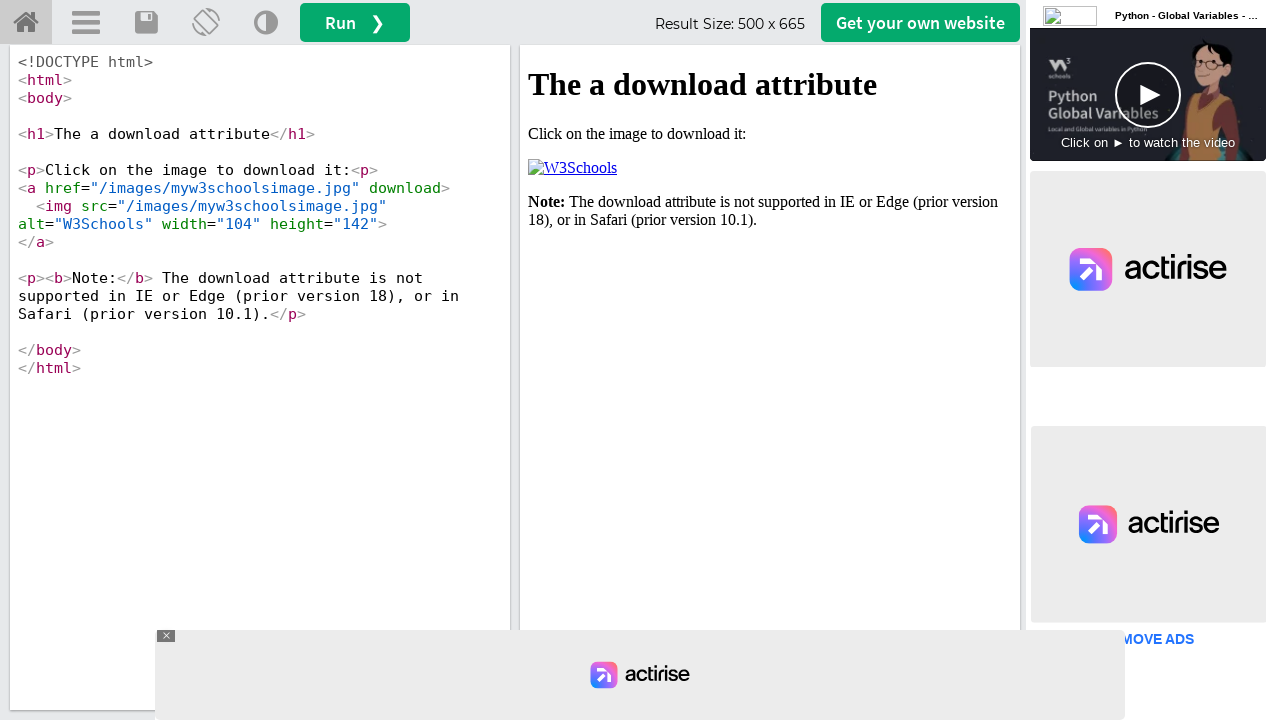

Clicked download link with HTML5 download attribute inside iframe at (572, 168) on #iframeResult >> internal:control=enter-frame >> xpath=//p[2]/a
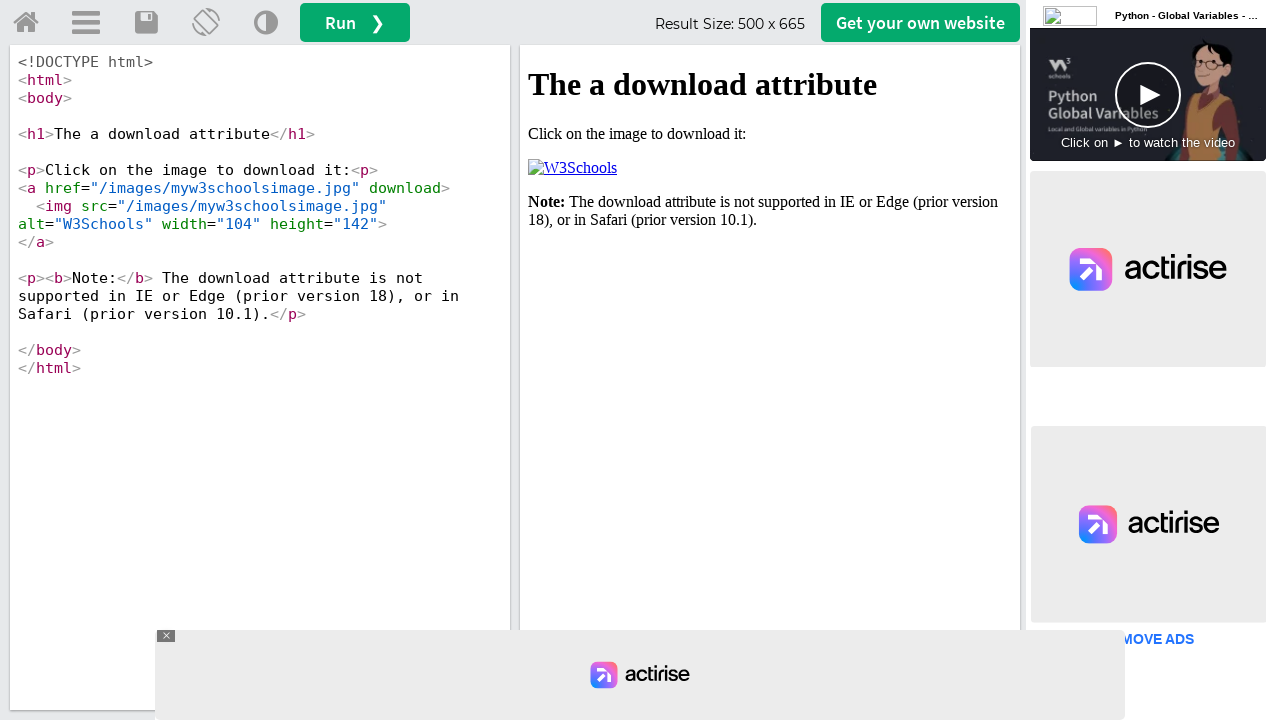

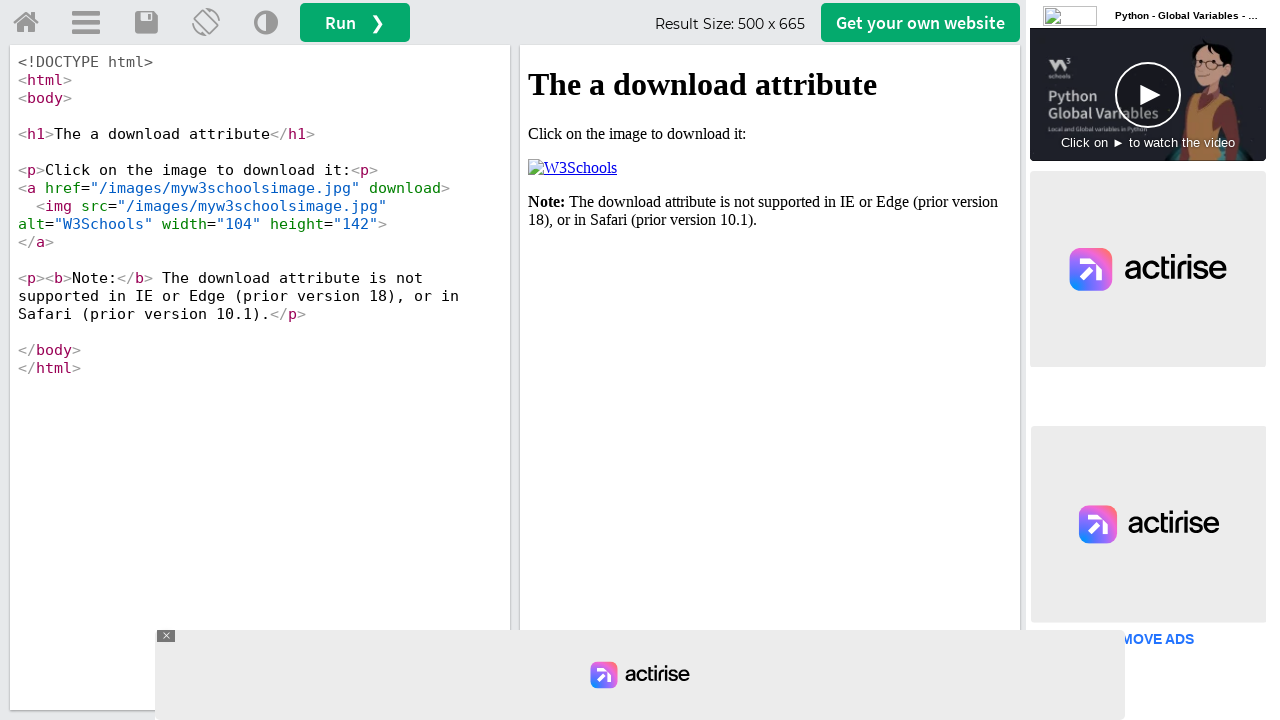